Tests closing a modal dialog by clicking on the background via JavaScript

Starting URL: https://testpages.eviltester.com/styled/alerts/fake-alert-test.html

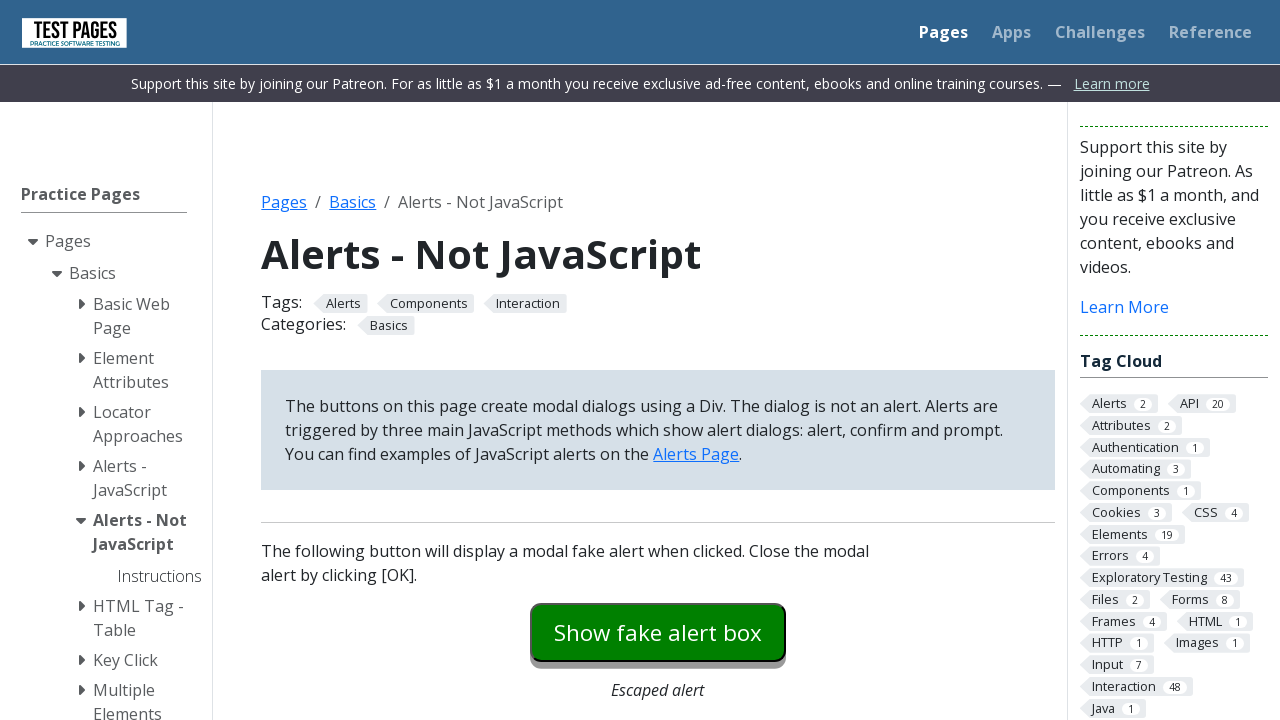

Clicked button to open modal dialog at (658, 360) on #modaldialog
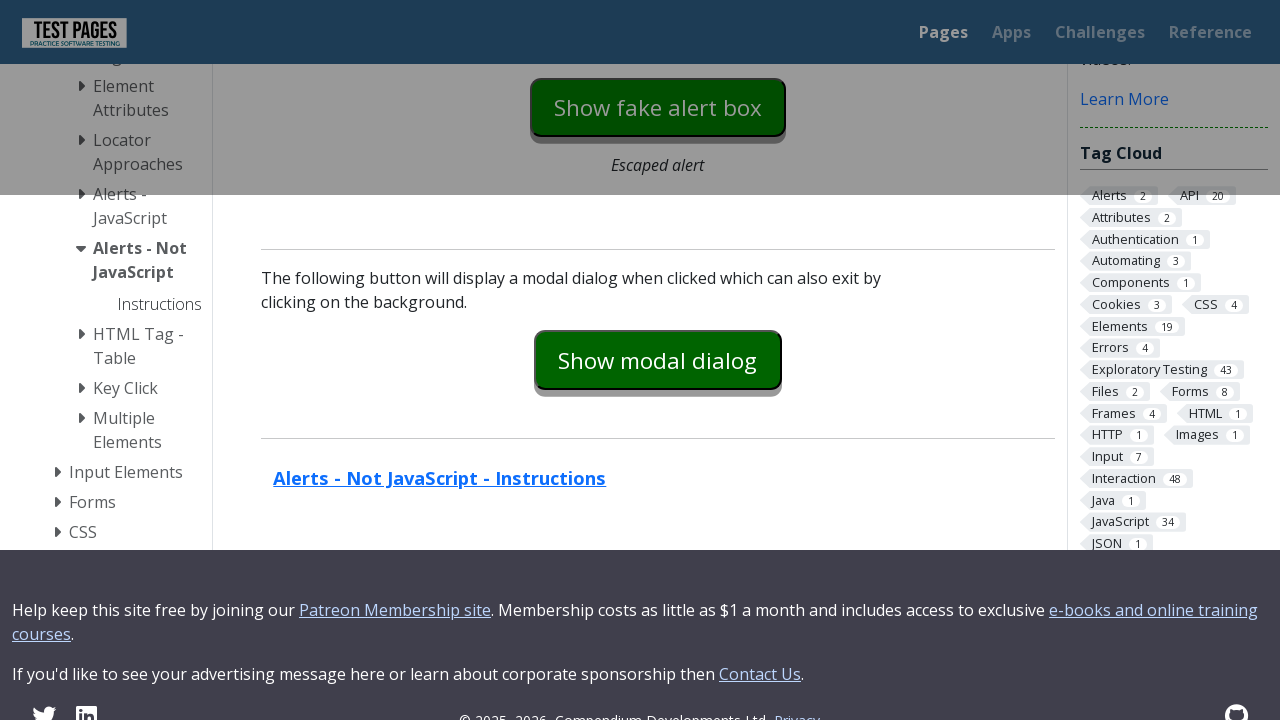

Clicked modal background via JavaScript to close dialog
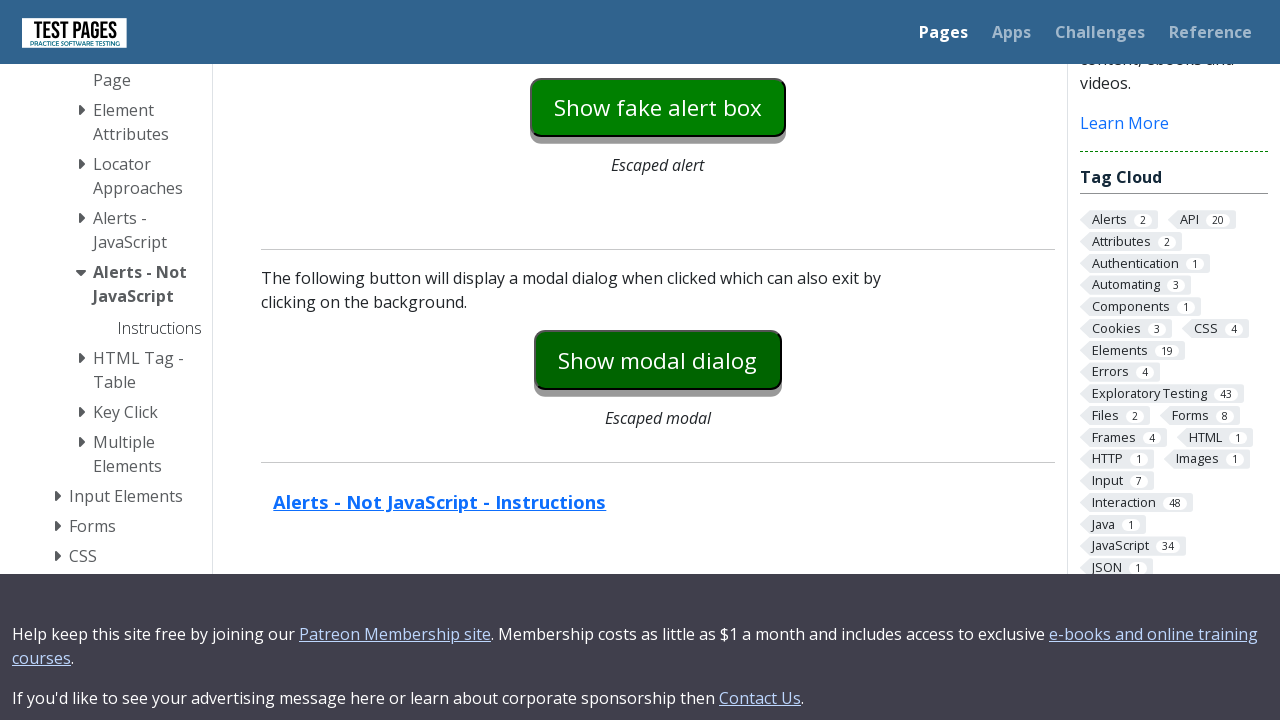

Verified modal dialog is hidden
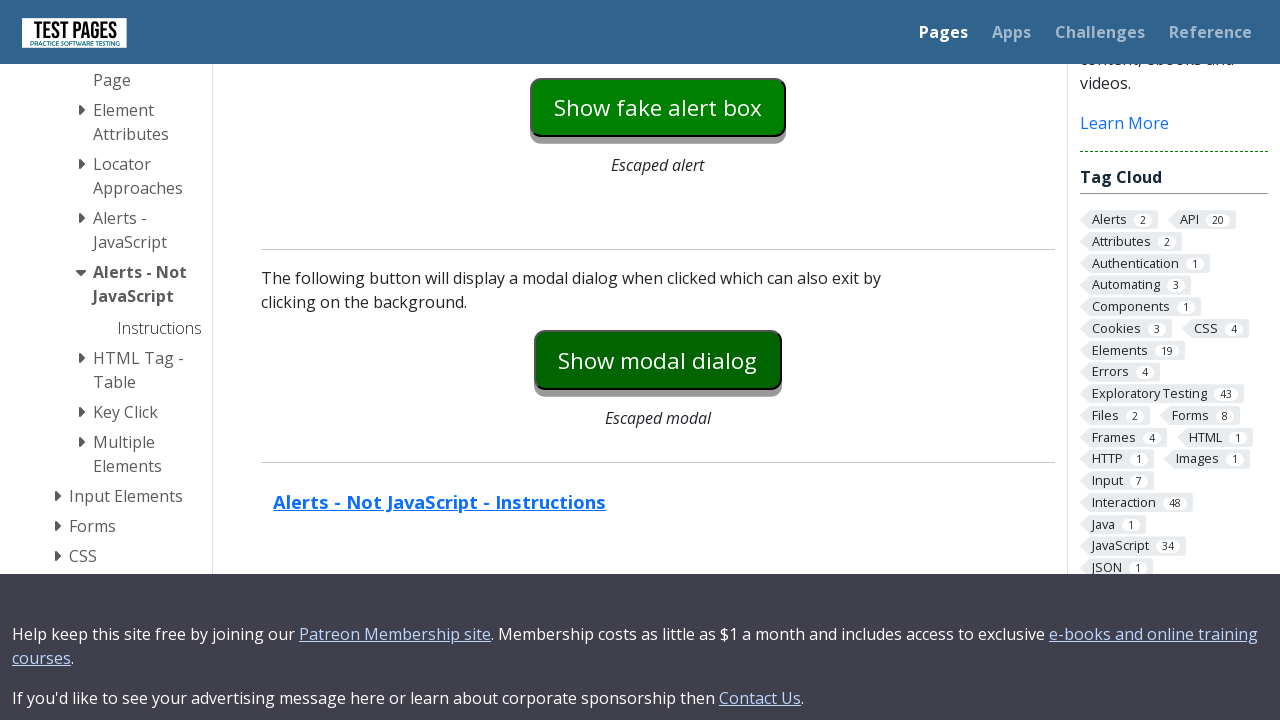

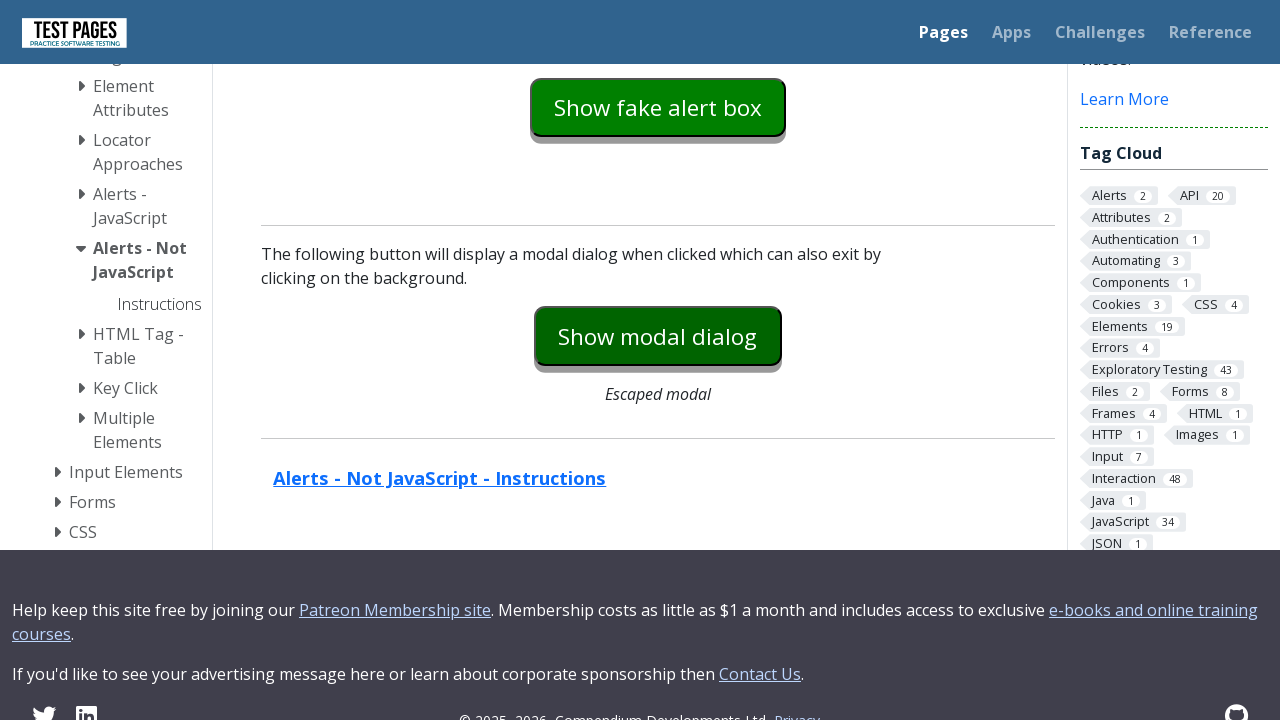